Tests the search functionality on python.org by entering "pycon" in the search box, submitting the search, and verifying that results are returned.

Starting URL: http://www.python.org

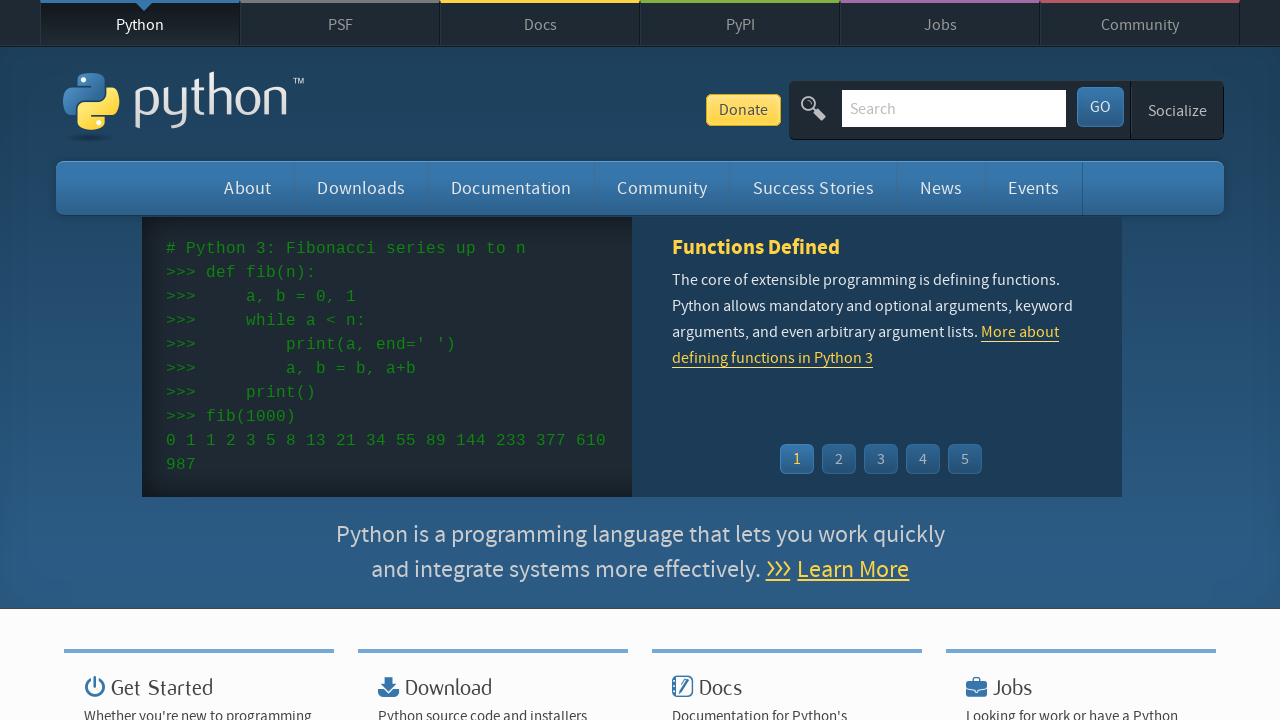

Verified page title contains 'Python'
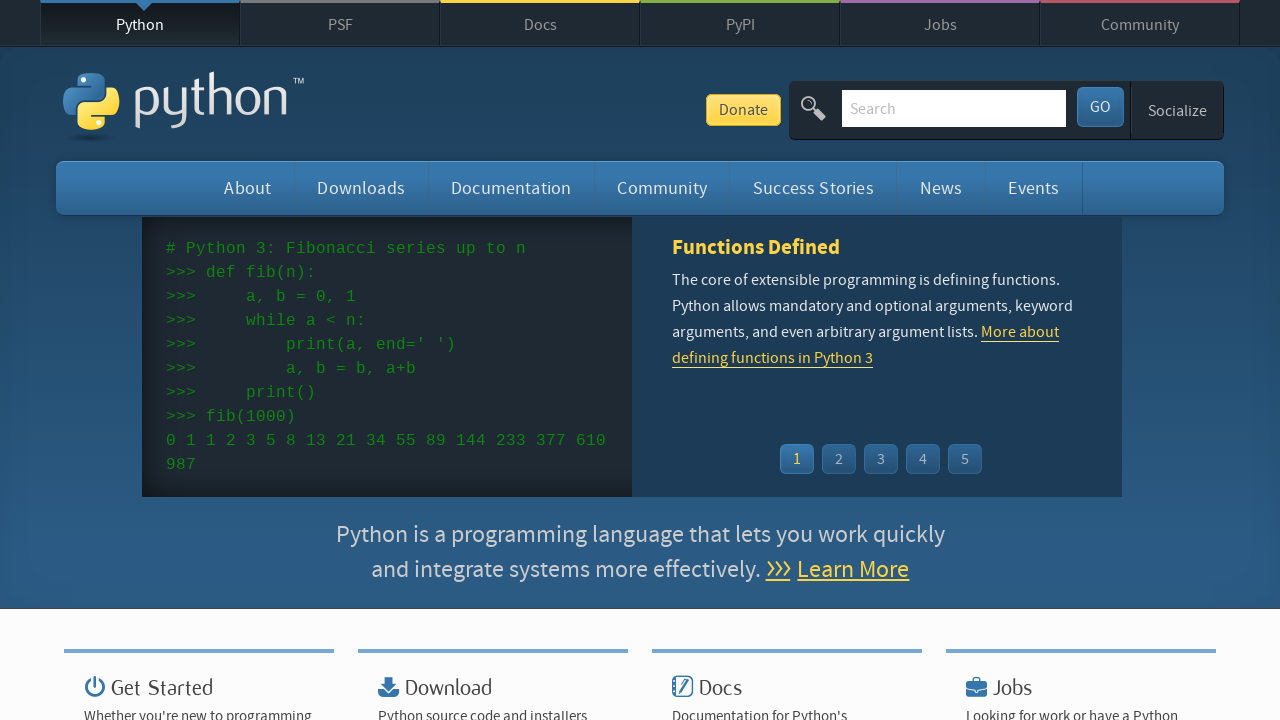

Filled search box with 'pycon' on input[name='q']
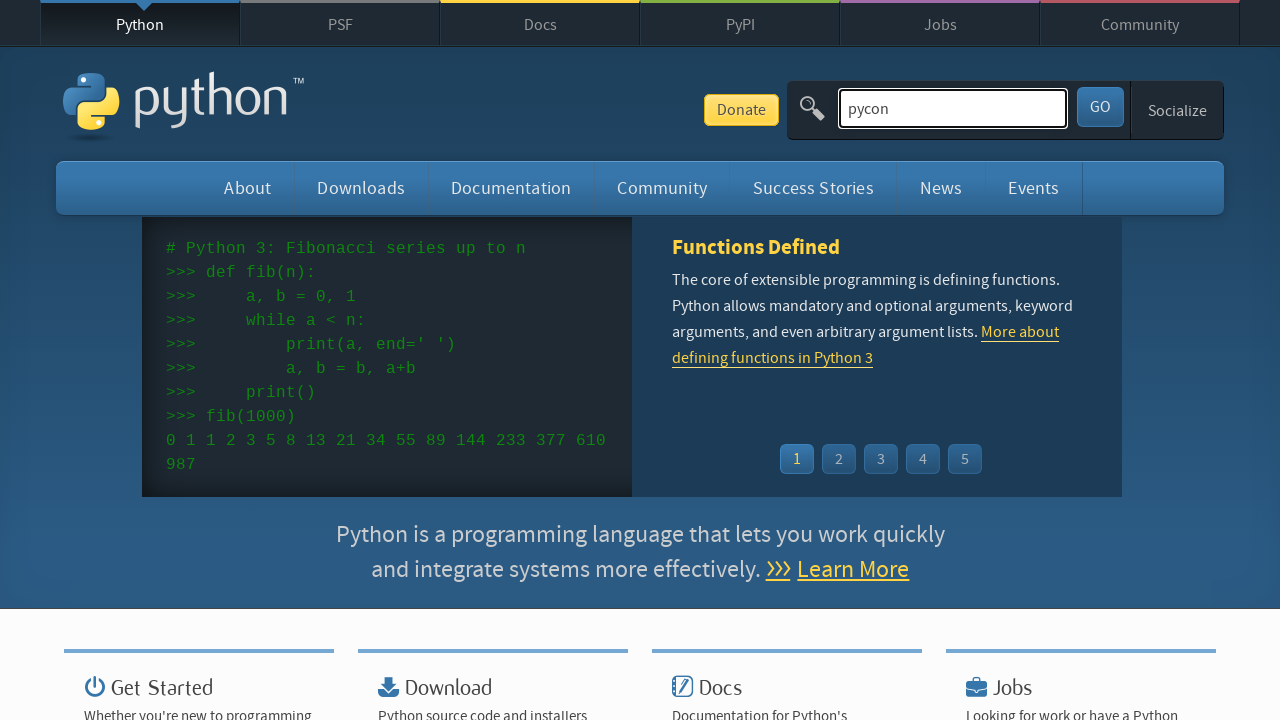

Pressed Enter to submit search on input[name='q']
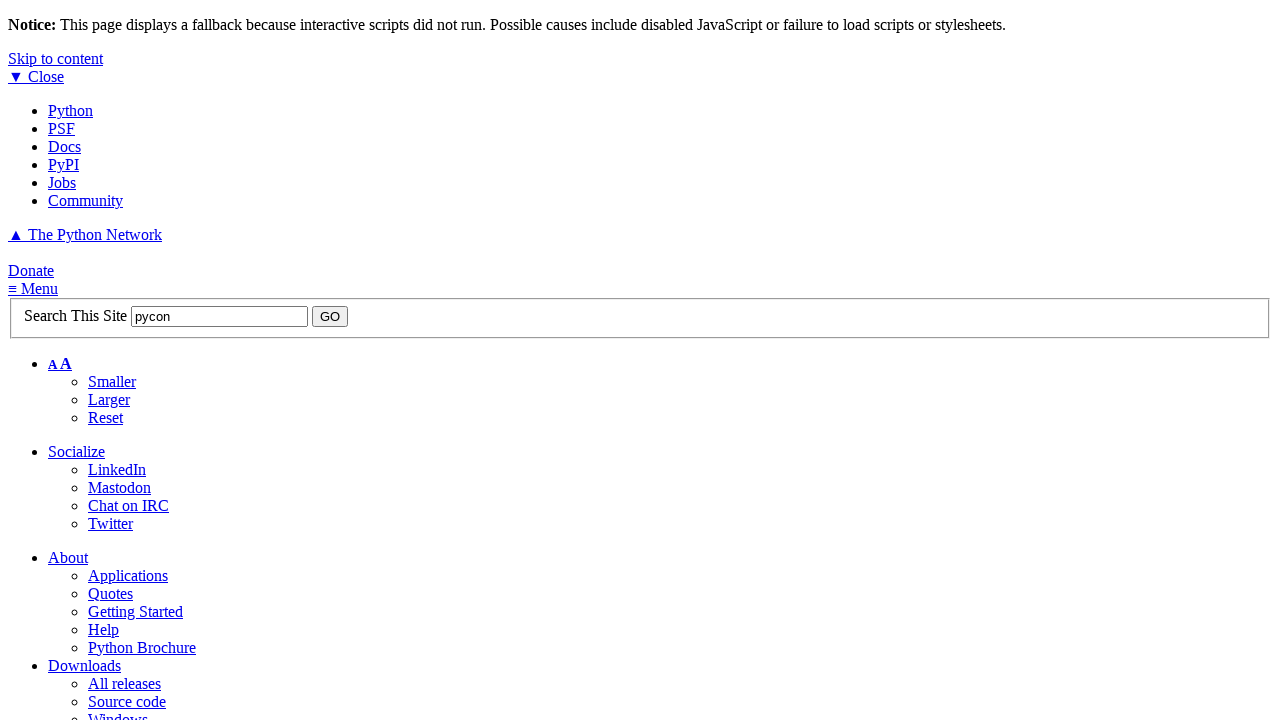

Waited for network to become idle
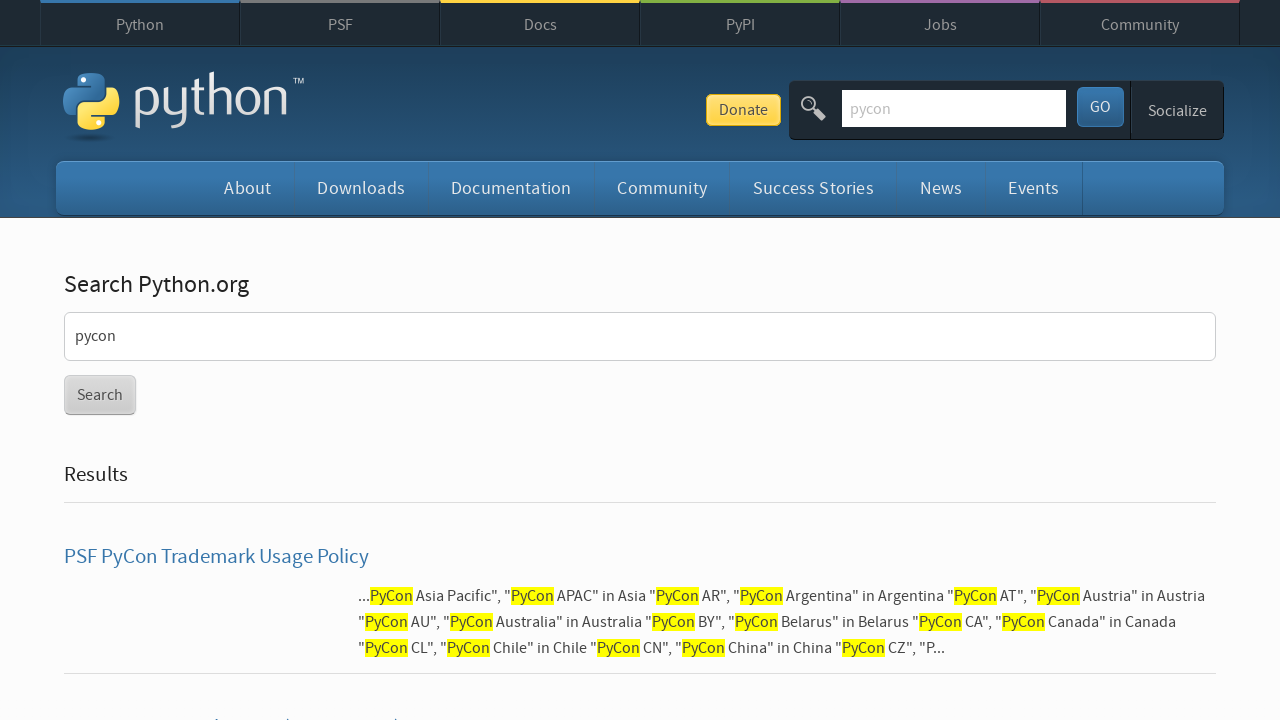

Verified search results were found (no 'No results found' message)
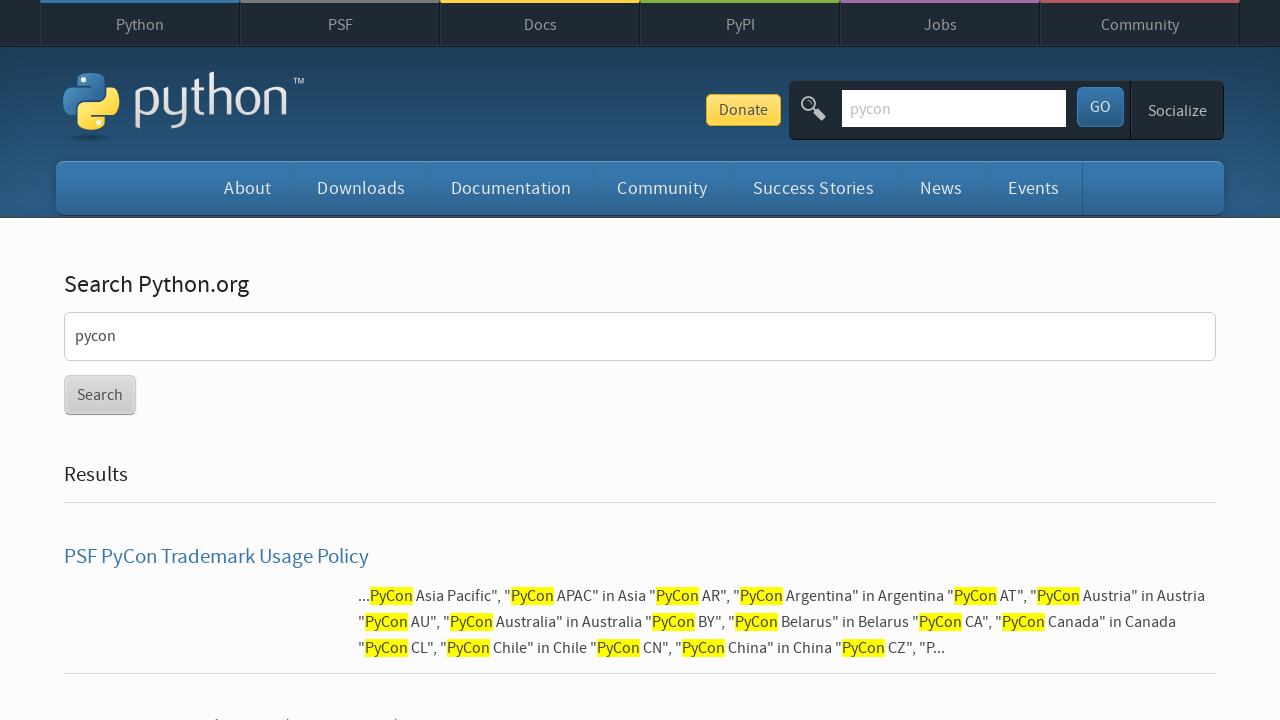

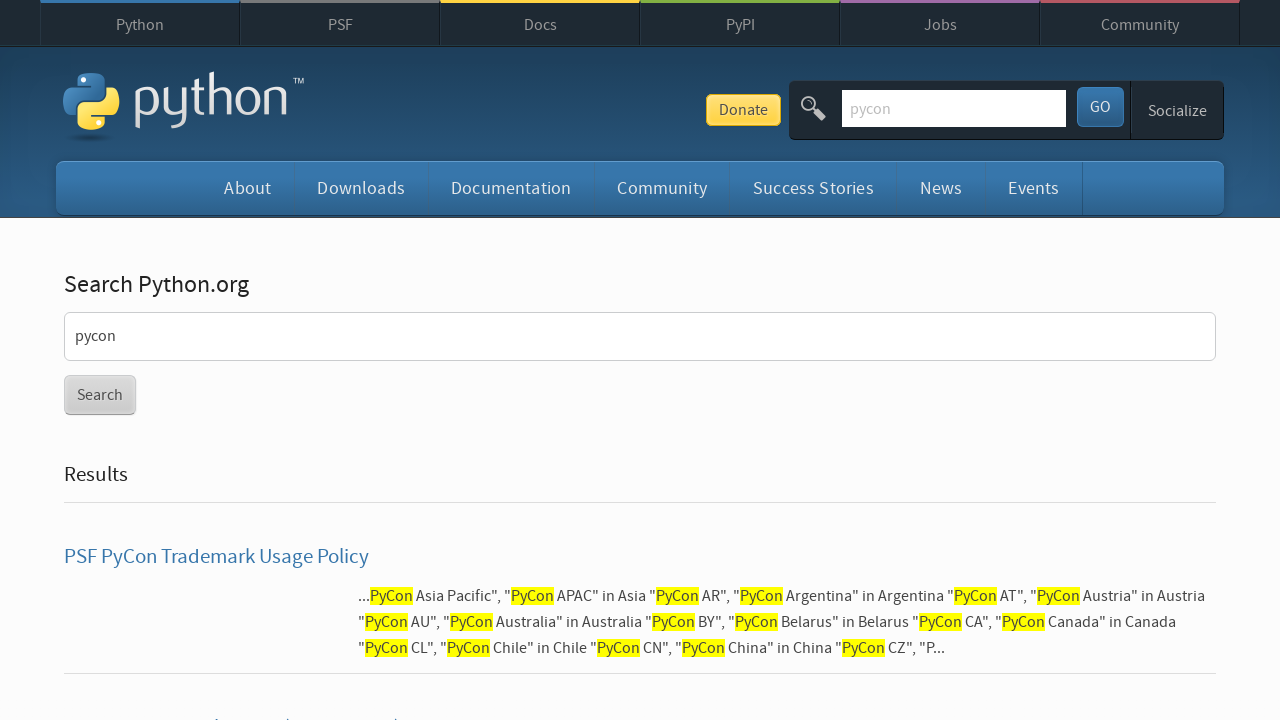